Submits an answer to a Stepik lesson exercise by filling in a textarea with code and clicking the submit button

Starting URL: https://stepik.org/lesson/25969/step/12

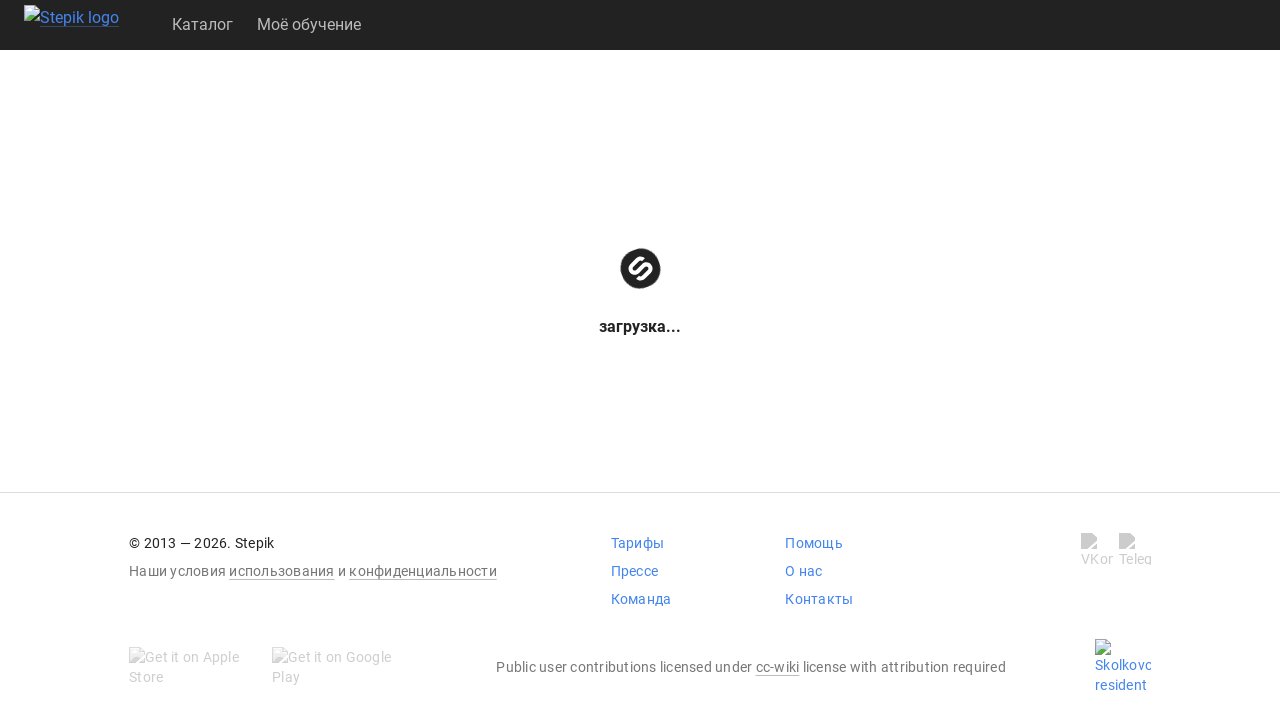

Navigated to Stepik lesson exercise page
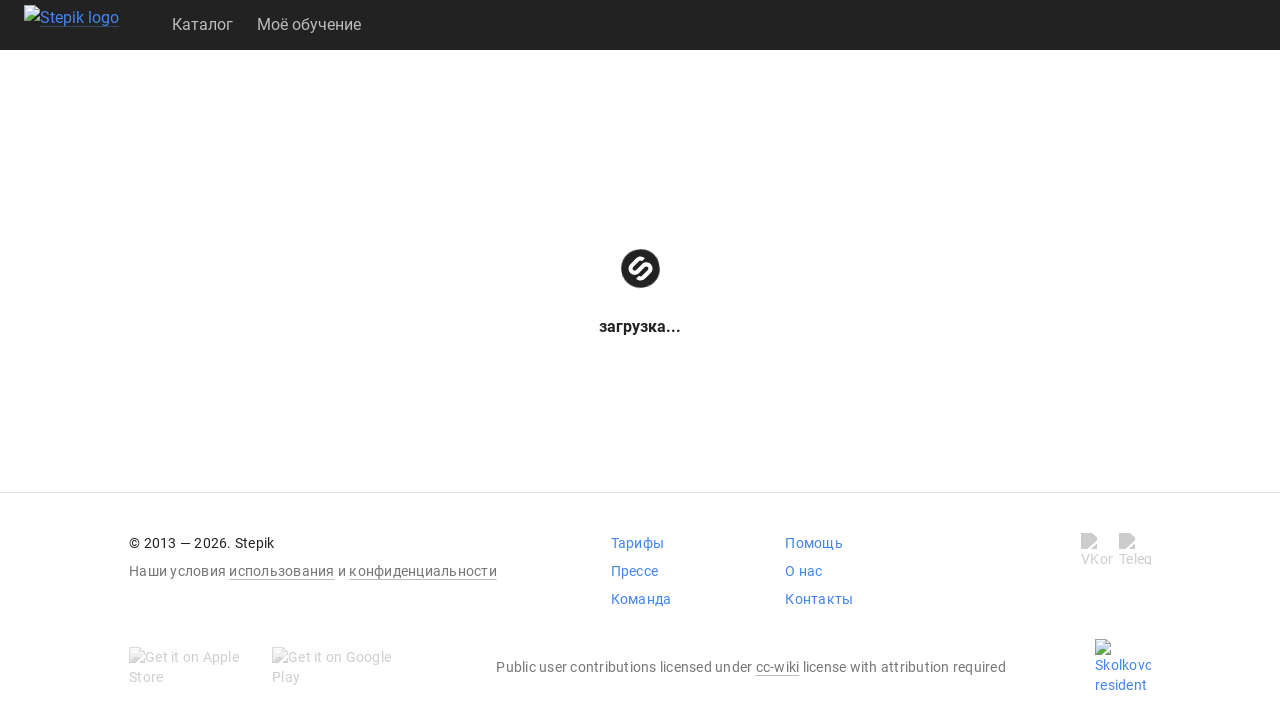

Filled textarea with code: get() on .textarea
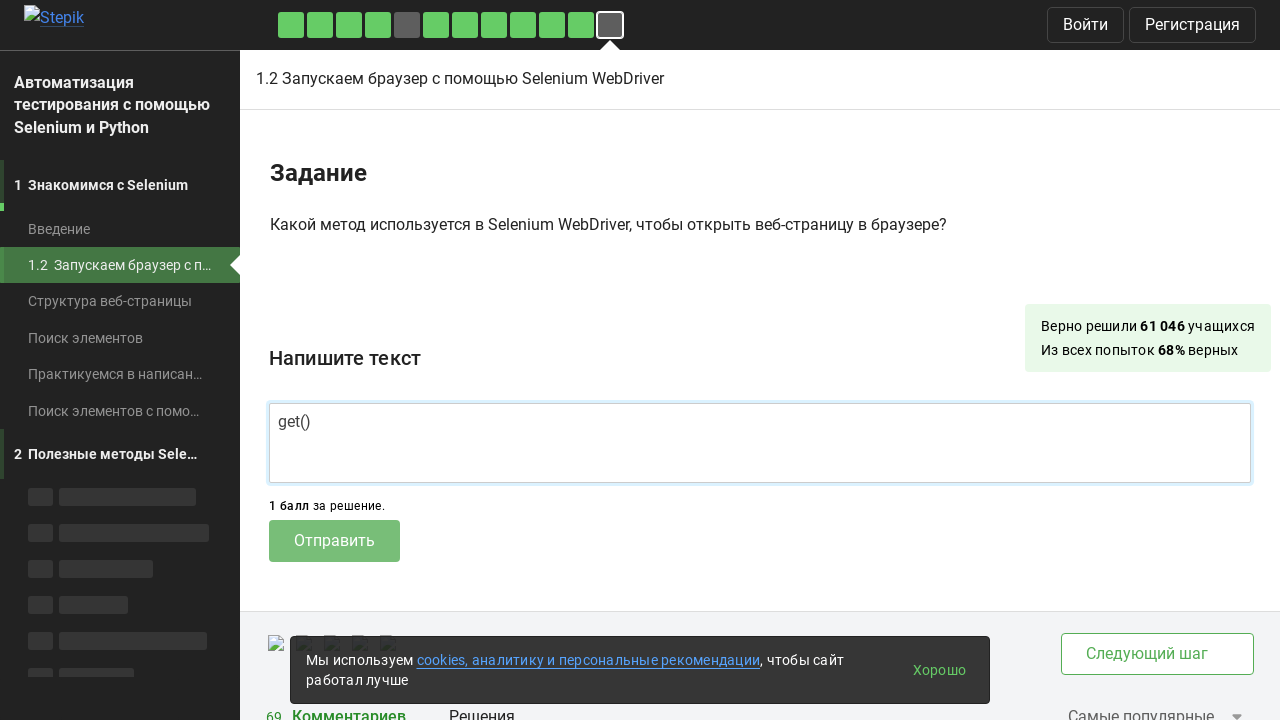

Clicked submit button to submit answer at (334, 541) on .submit-submission
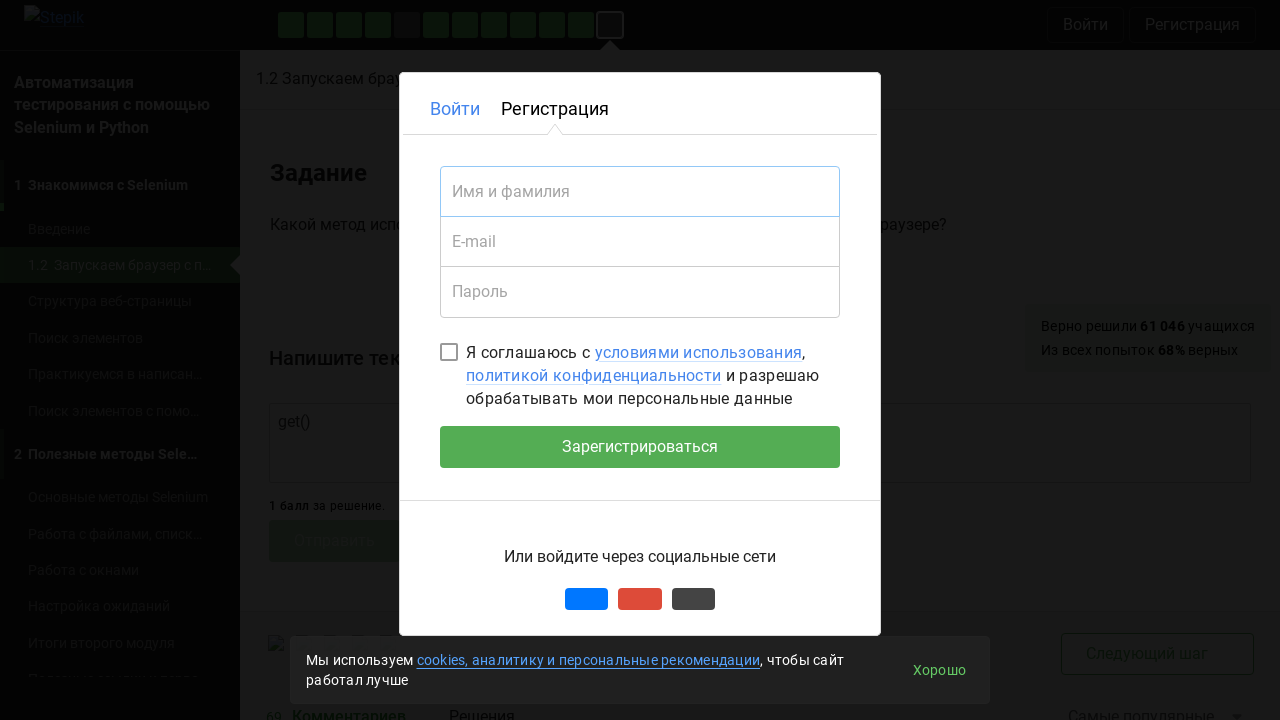

Waited 2 seconds for submission to process
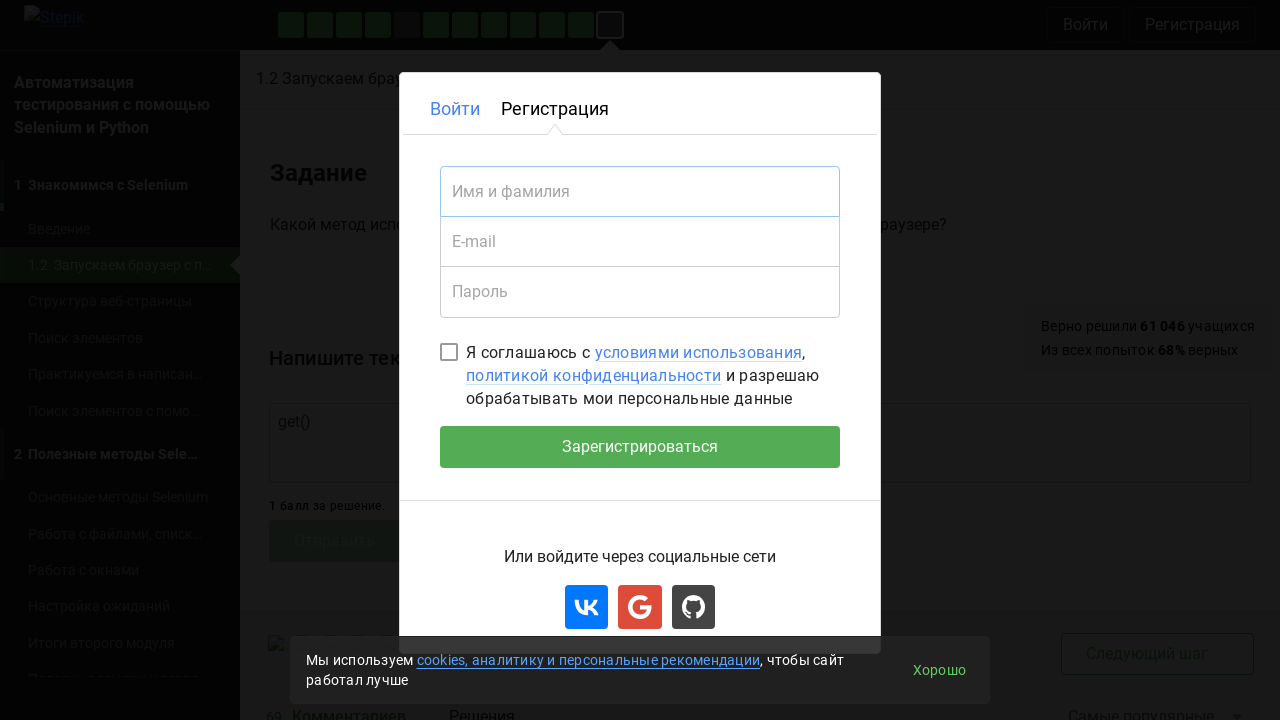

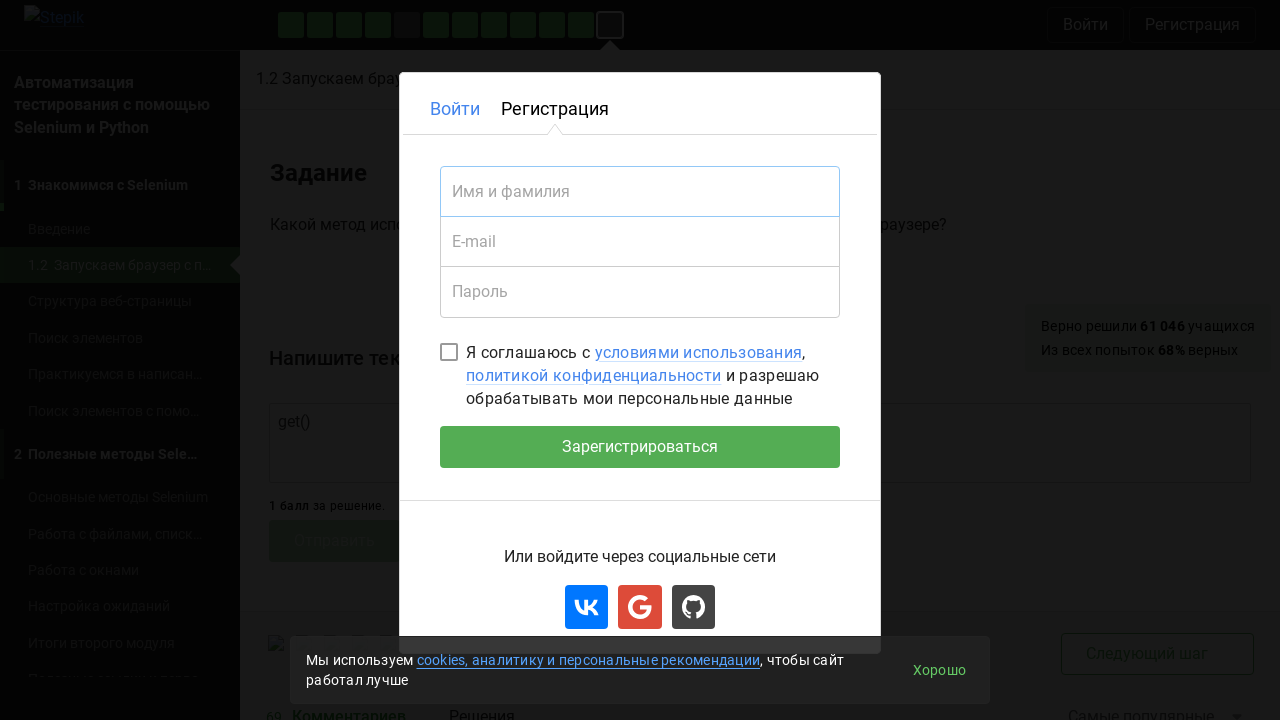